Navigates to the HDFC website homepage and verifies the page loads successfully

Starting URL: https://www.hdfc.com/

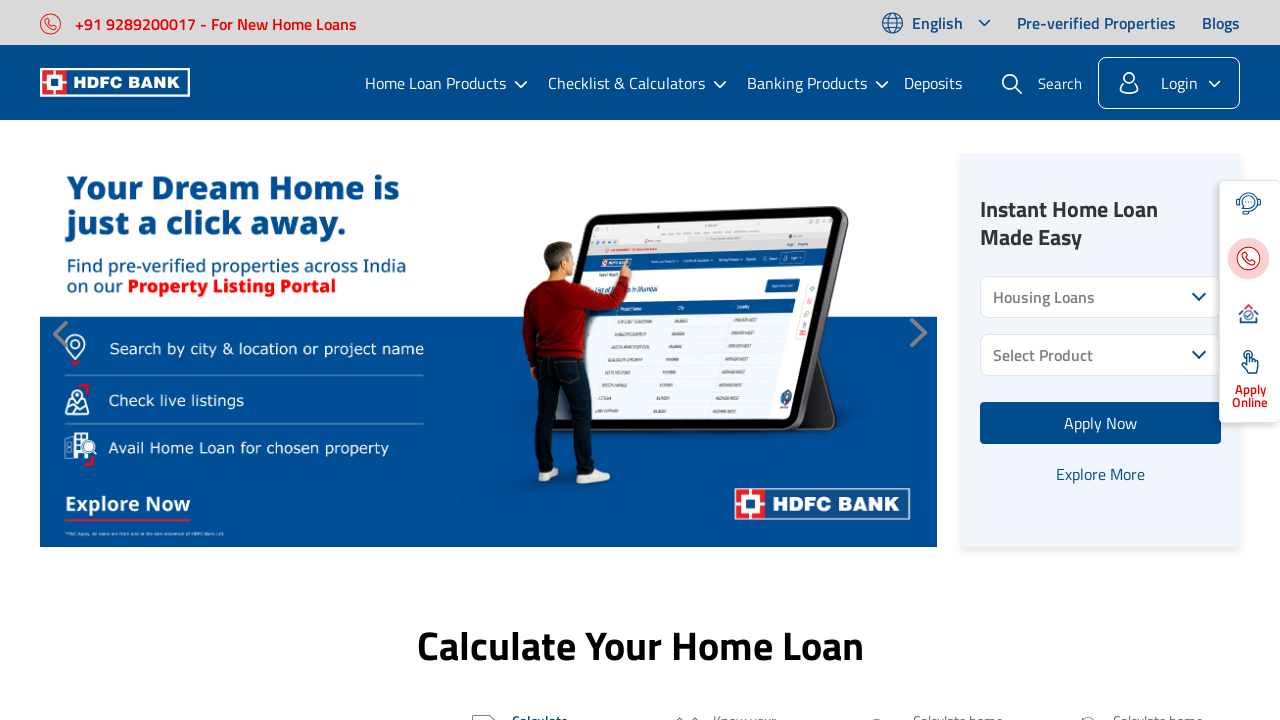

Waited for page DOM to finish loading
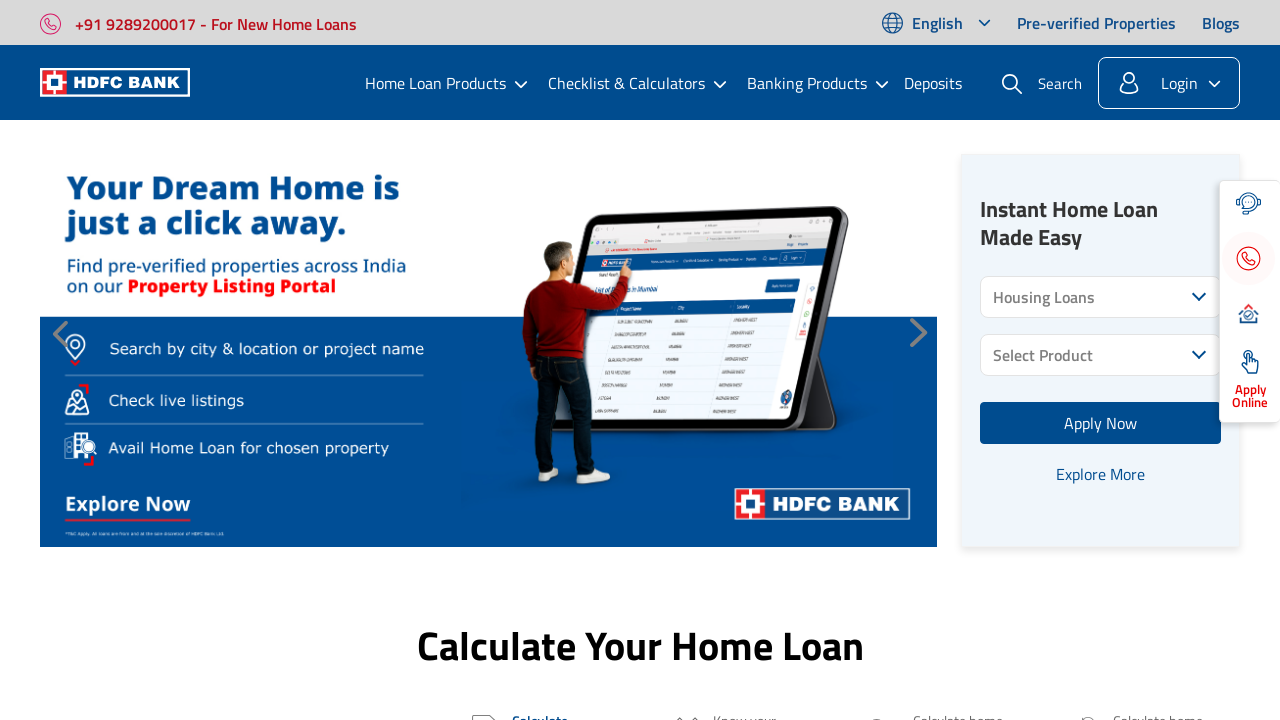

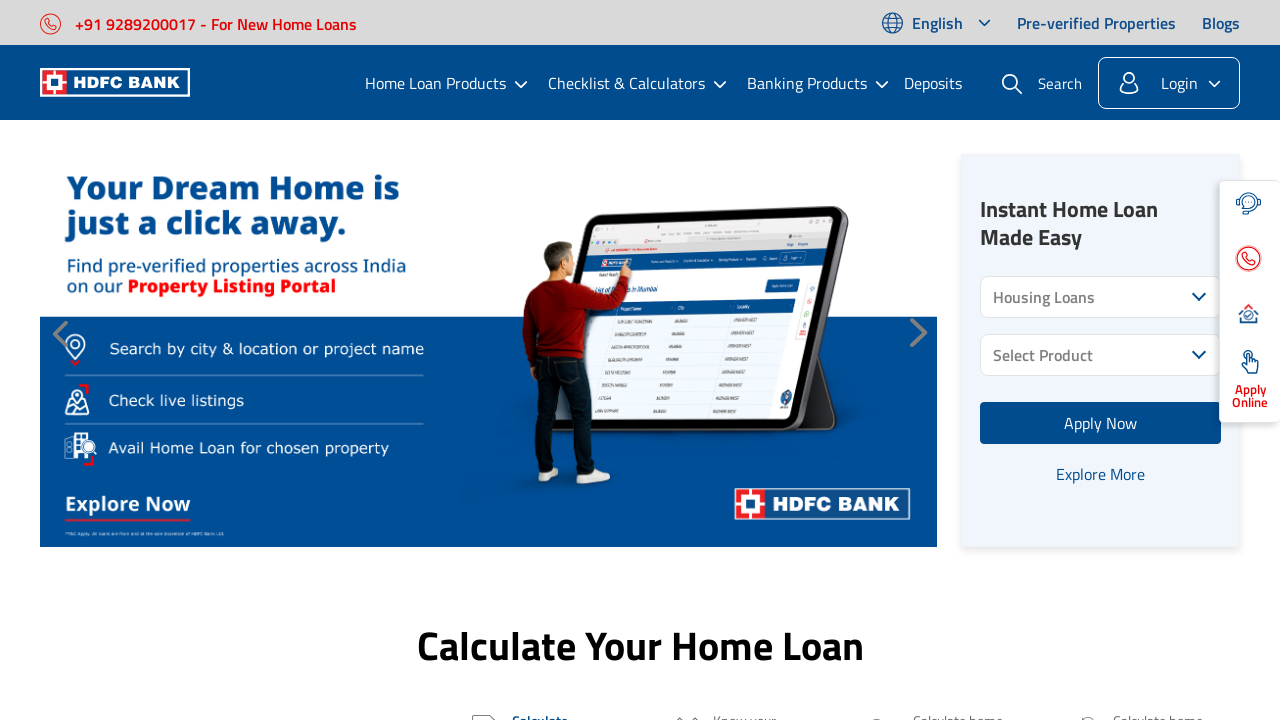